Tests explicit wait functionality by waiting for a verify button to become clickable, clicking it, and verifying that a success message is displayed.

Starting URL: http://suninjuly.github.io/wait2.html

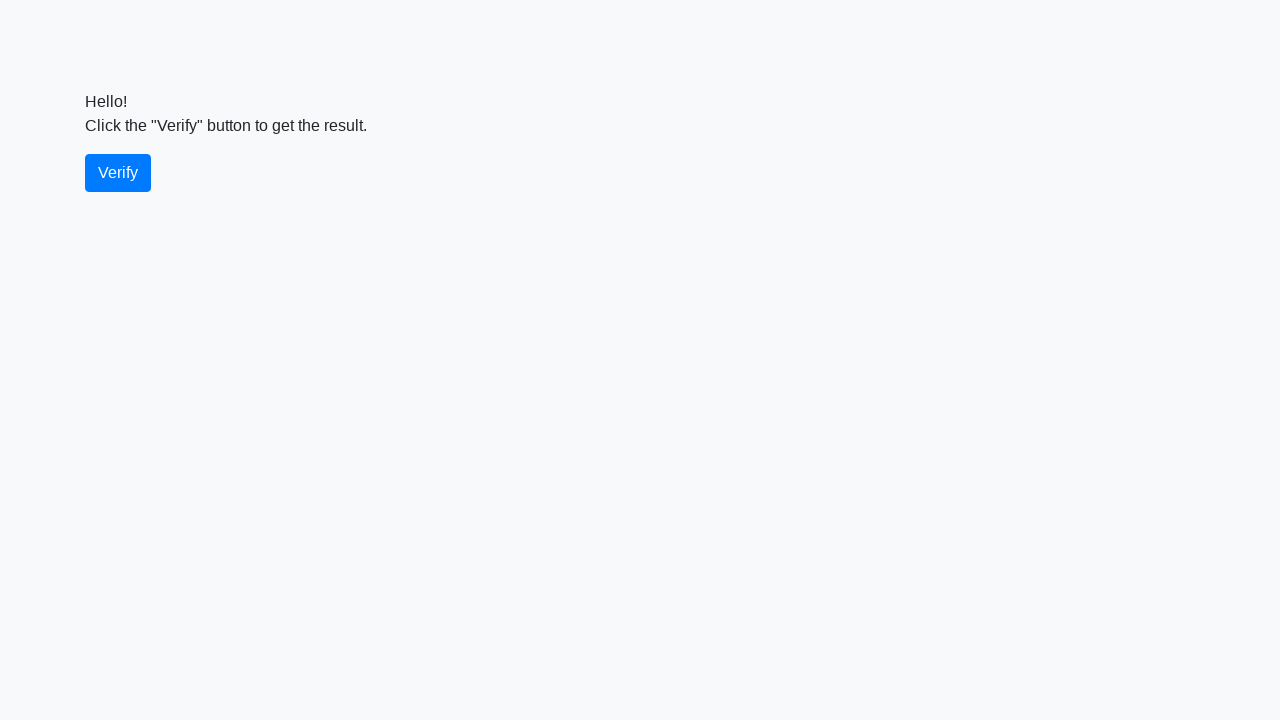

Waited for verify button to become visible
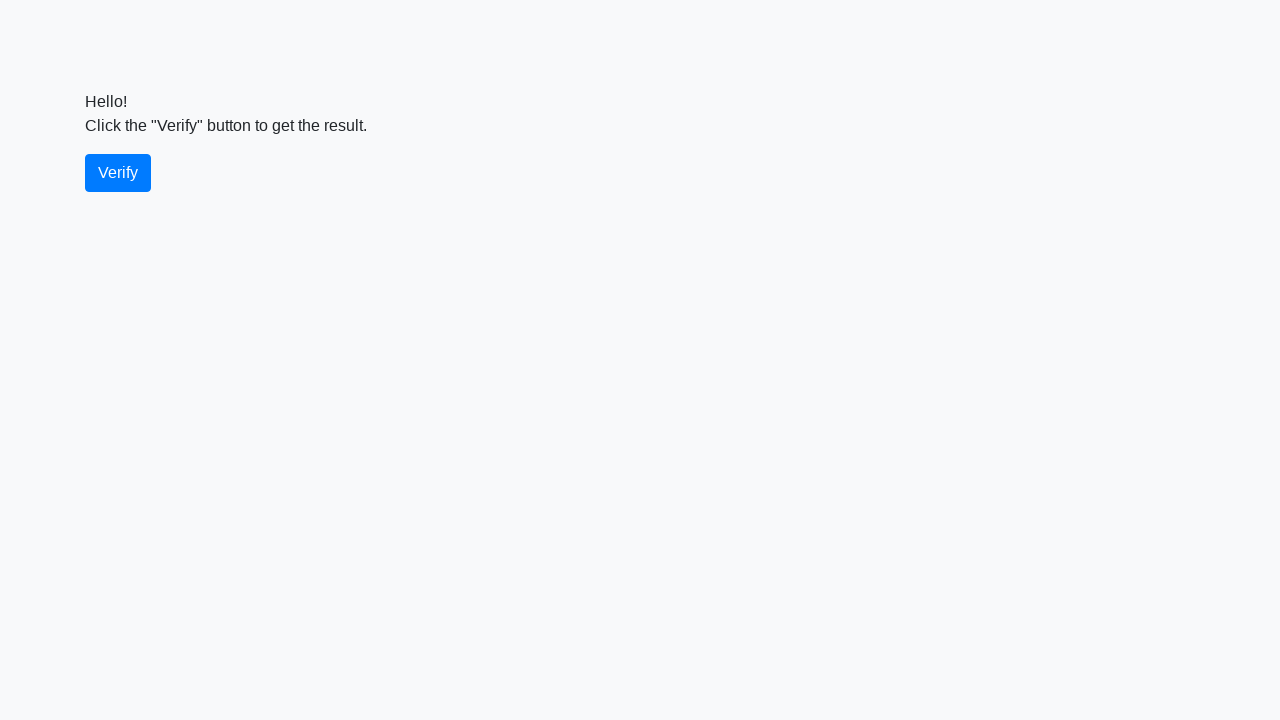

Clicked the verify button at (118, 173) on #verify
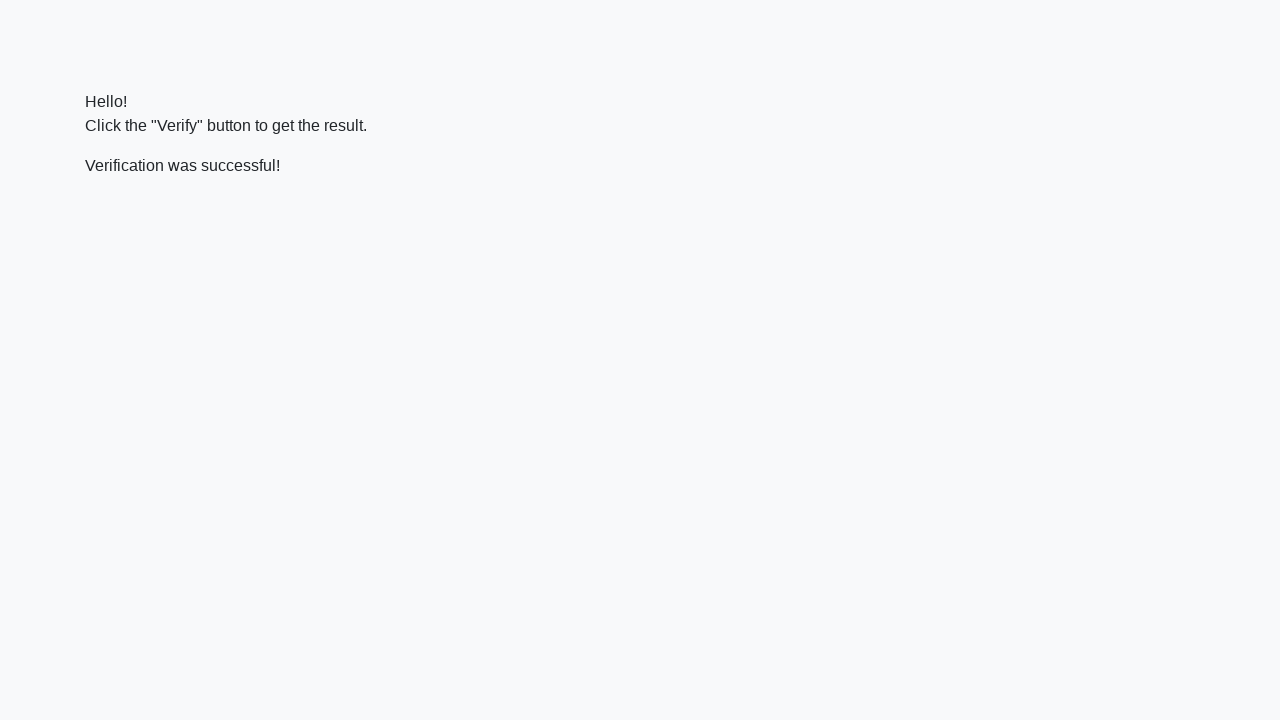

Located the verify message element
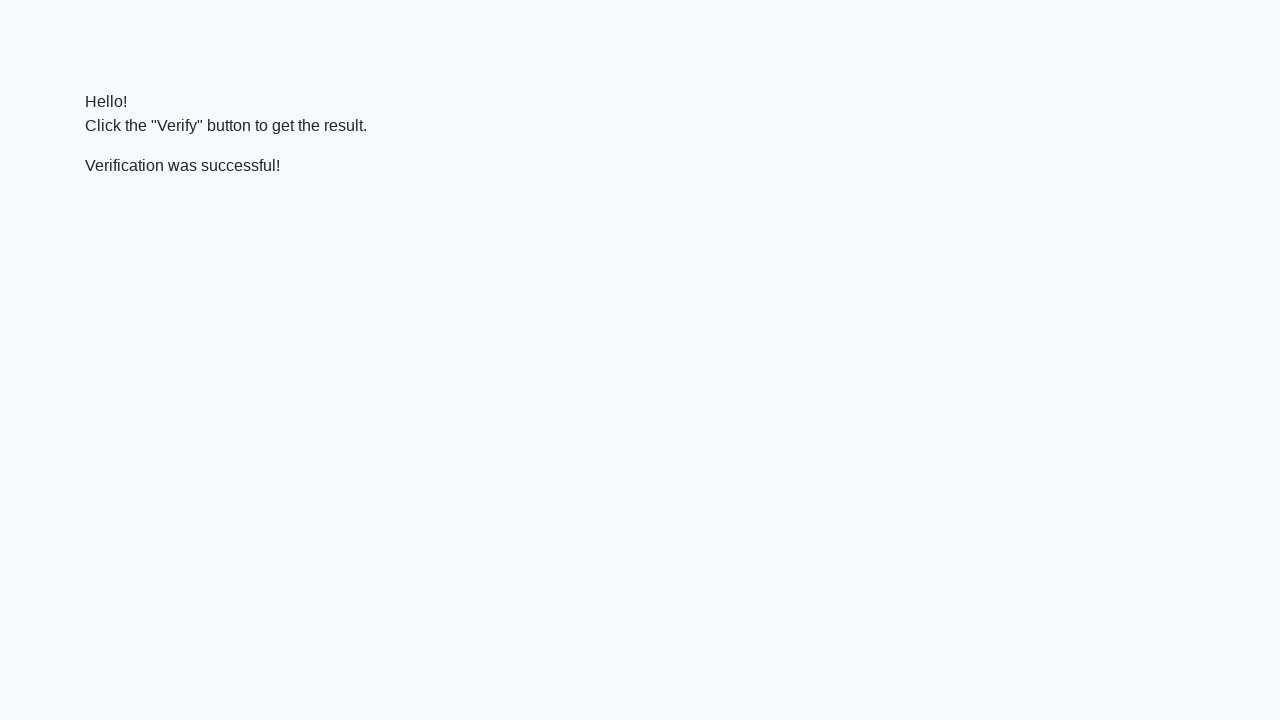

Waited for success message to become visible
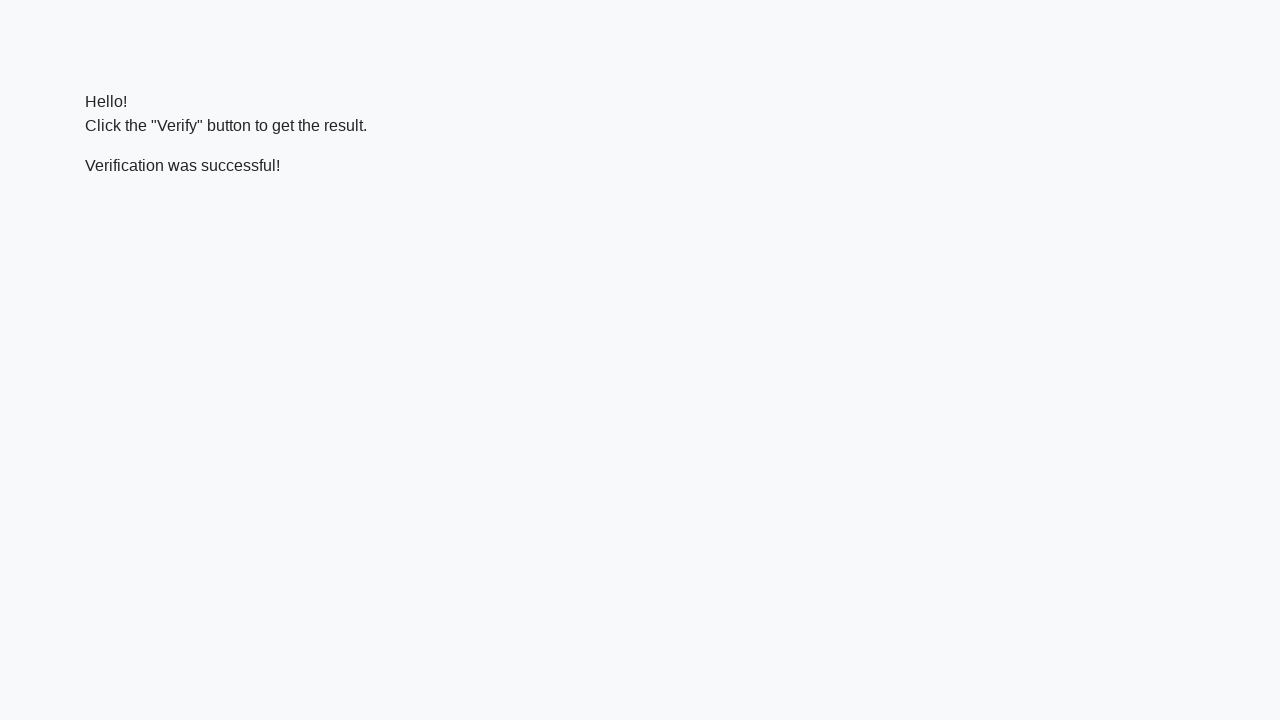

Verified that success message contains 'successful'
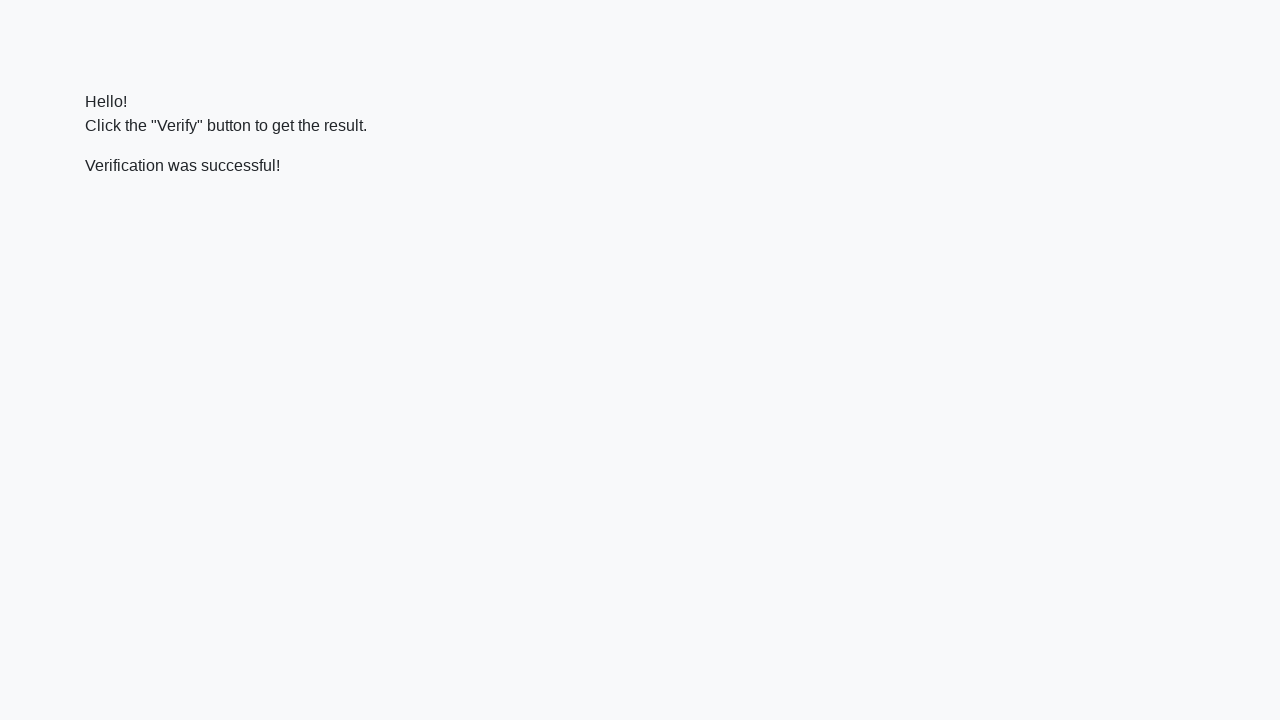

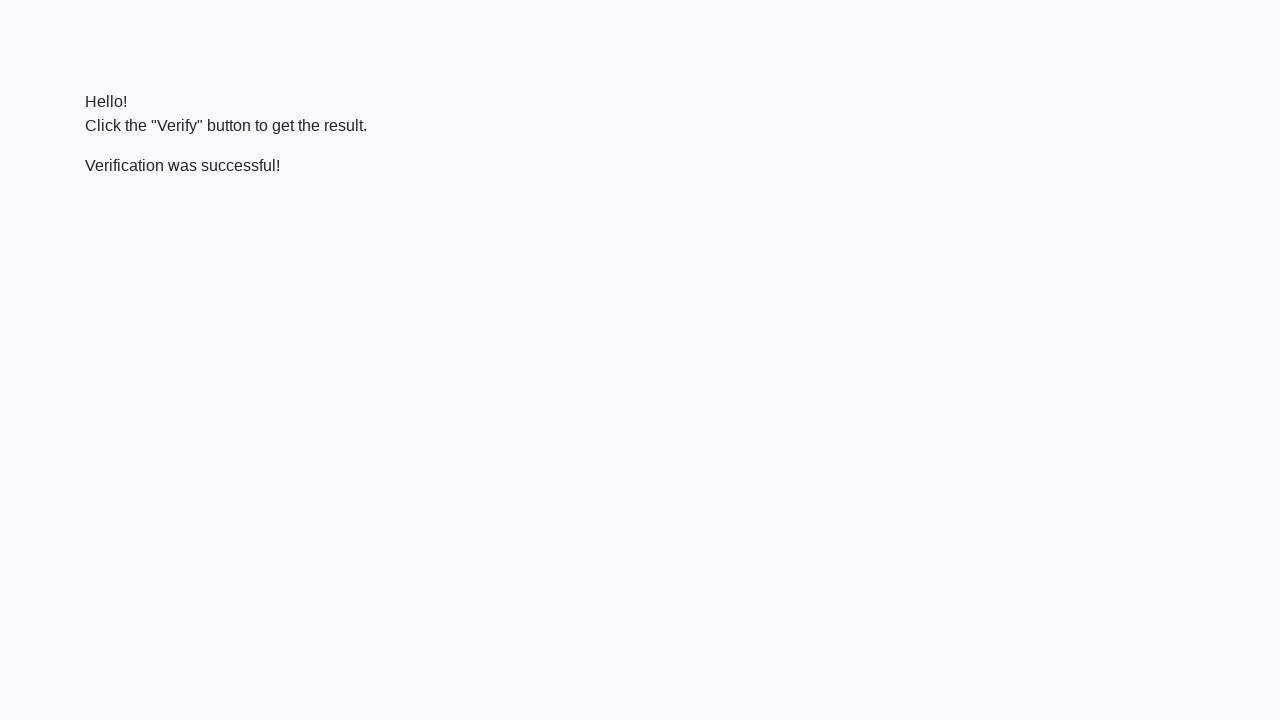